Tests various JavaScript-based browser actions including clicking a checkbox via JS, typing into an input field, scrolling to an element, and scrolling the page up and down by pixel values.

Starting URL: https://www.rahulshettyacademy.com/AutomationPractice/

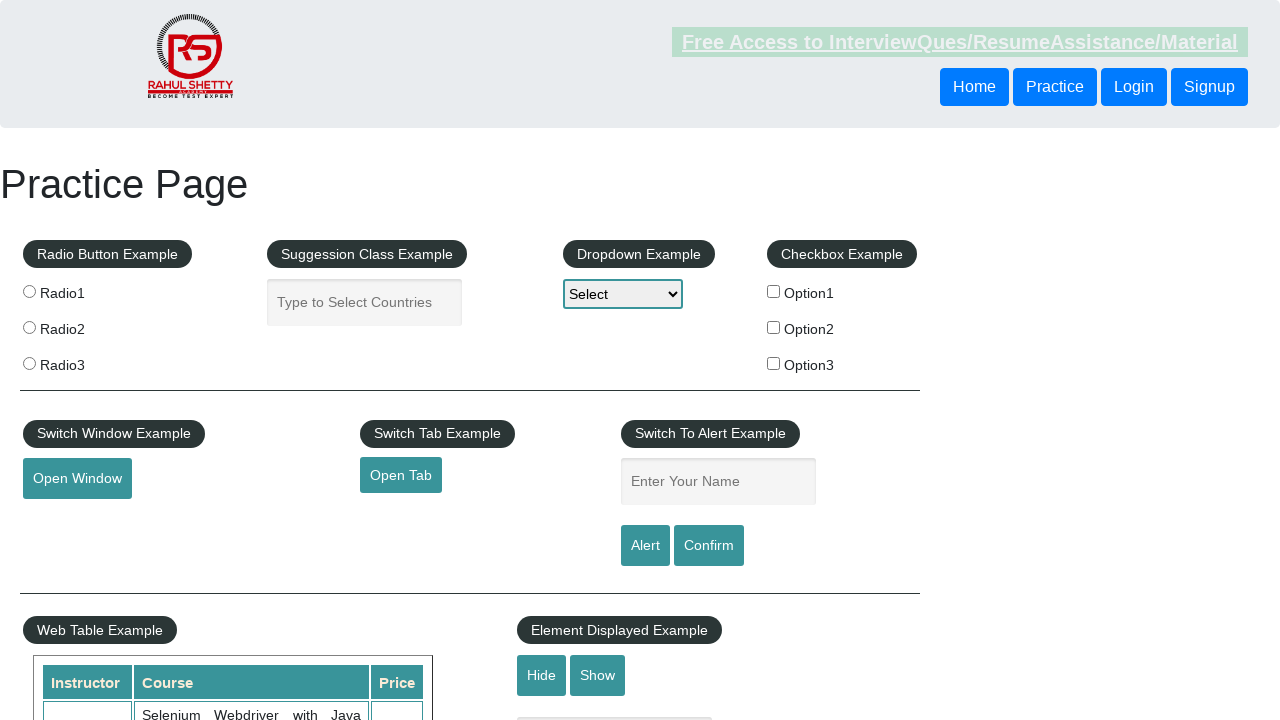

Clicked checkbox option 2 using JavaScript
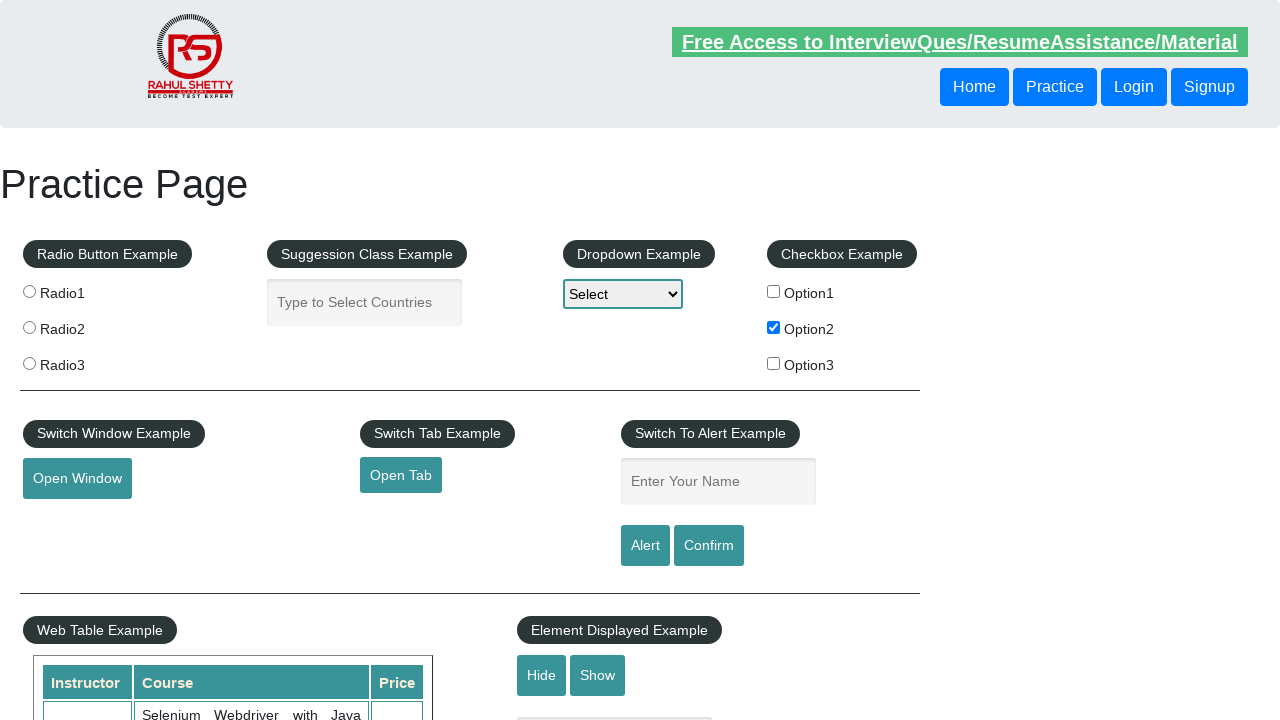

Filled autocomplete field with 'ind' using JavaScript
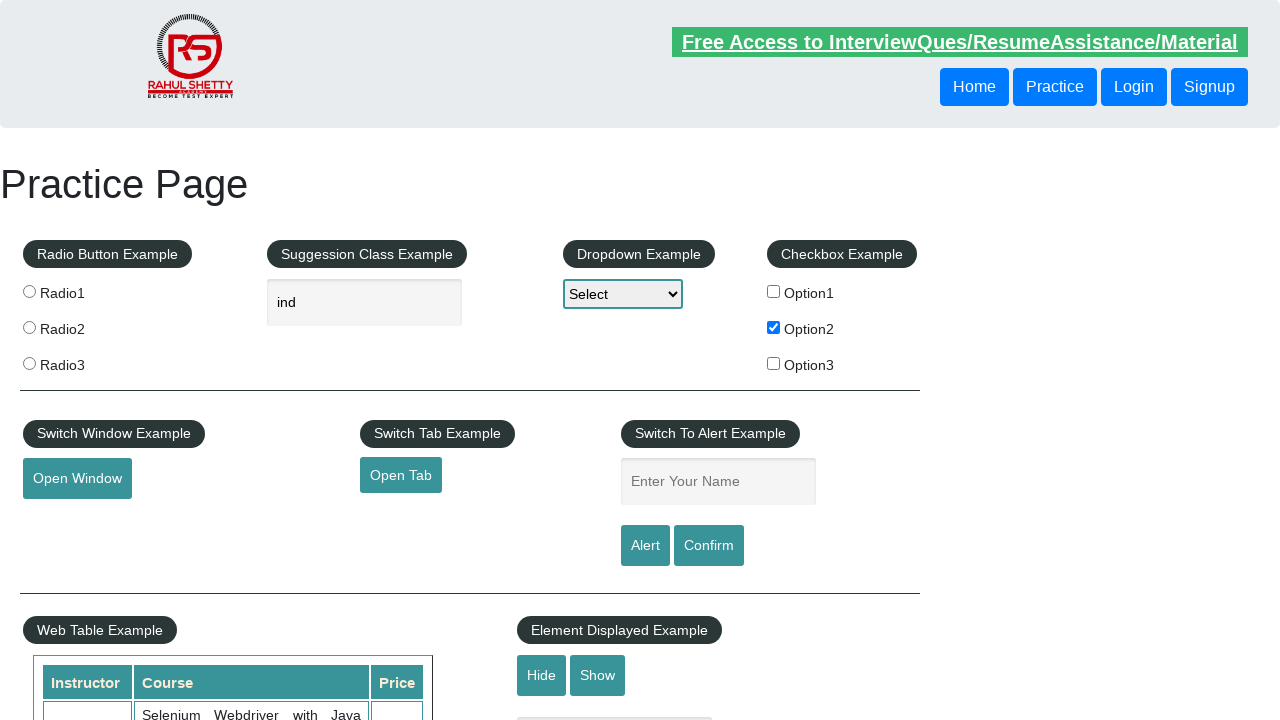

Retrieved h1 text content using JavaScript
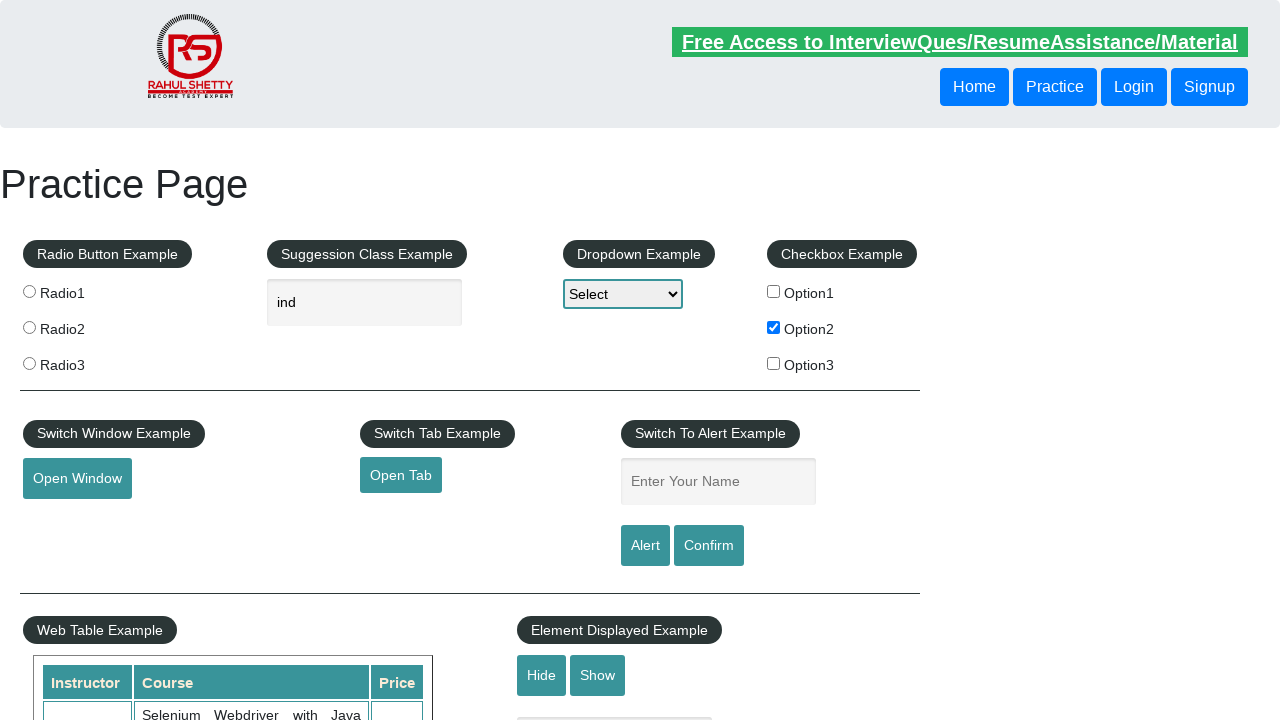

Scrolled to specific table element using scrollIntoView
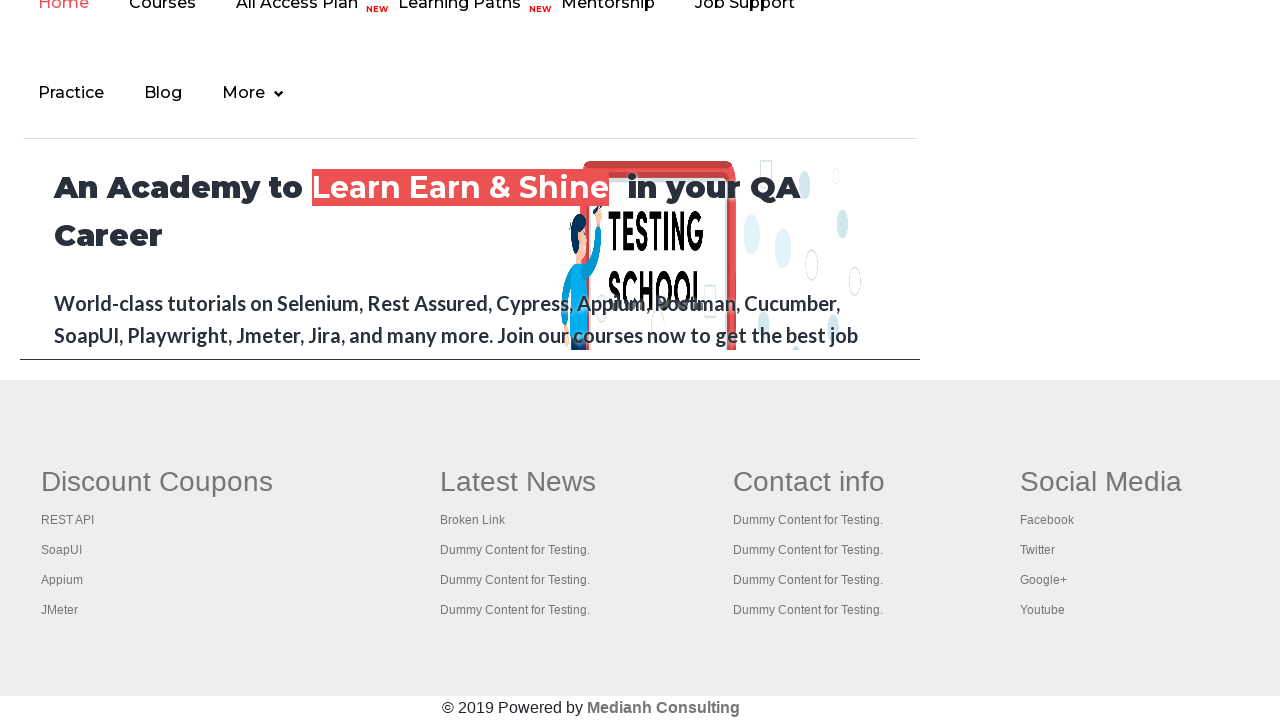

Waited 2000ms before scrolling
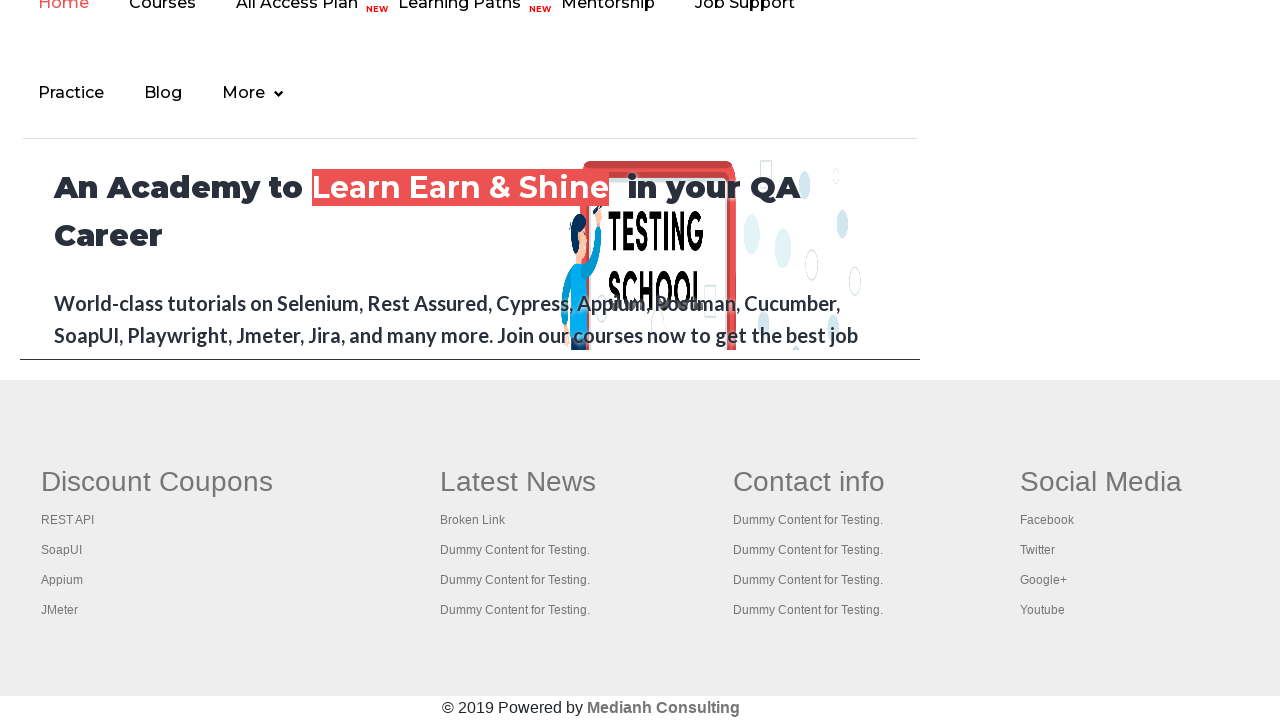

Scrolled page up by 1700 pixels
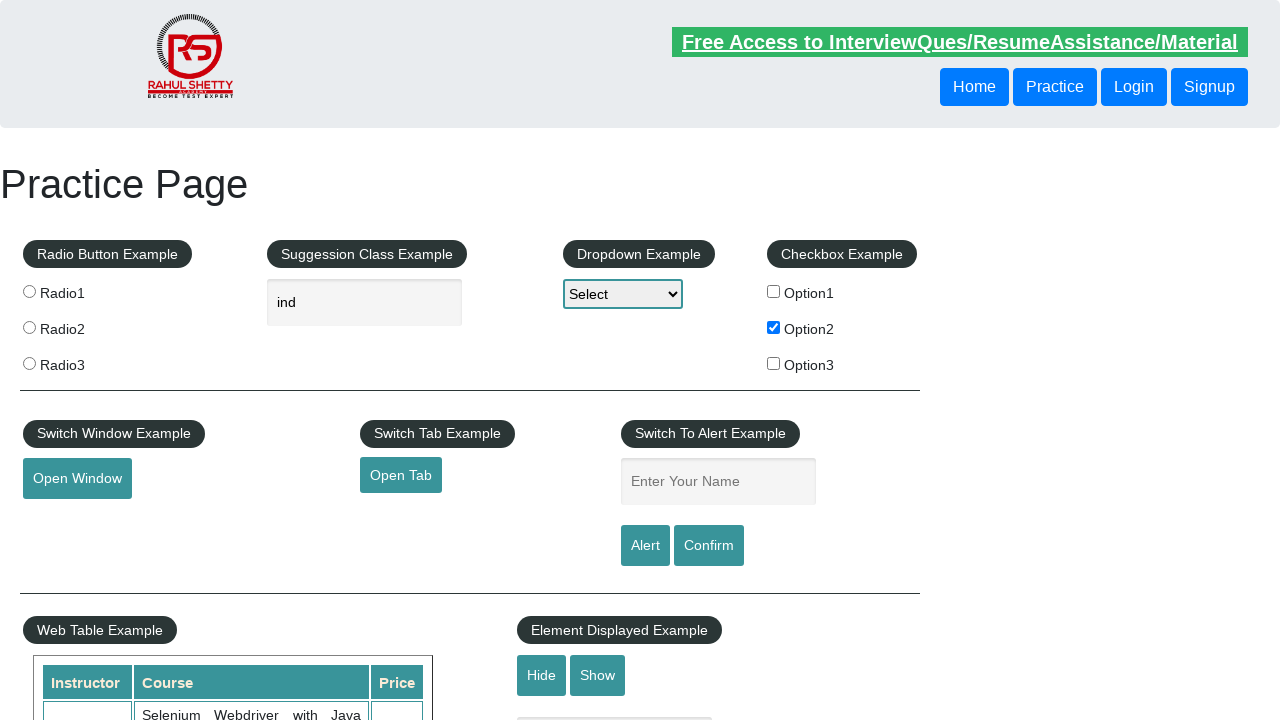

Waited 2000ms before scrolling
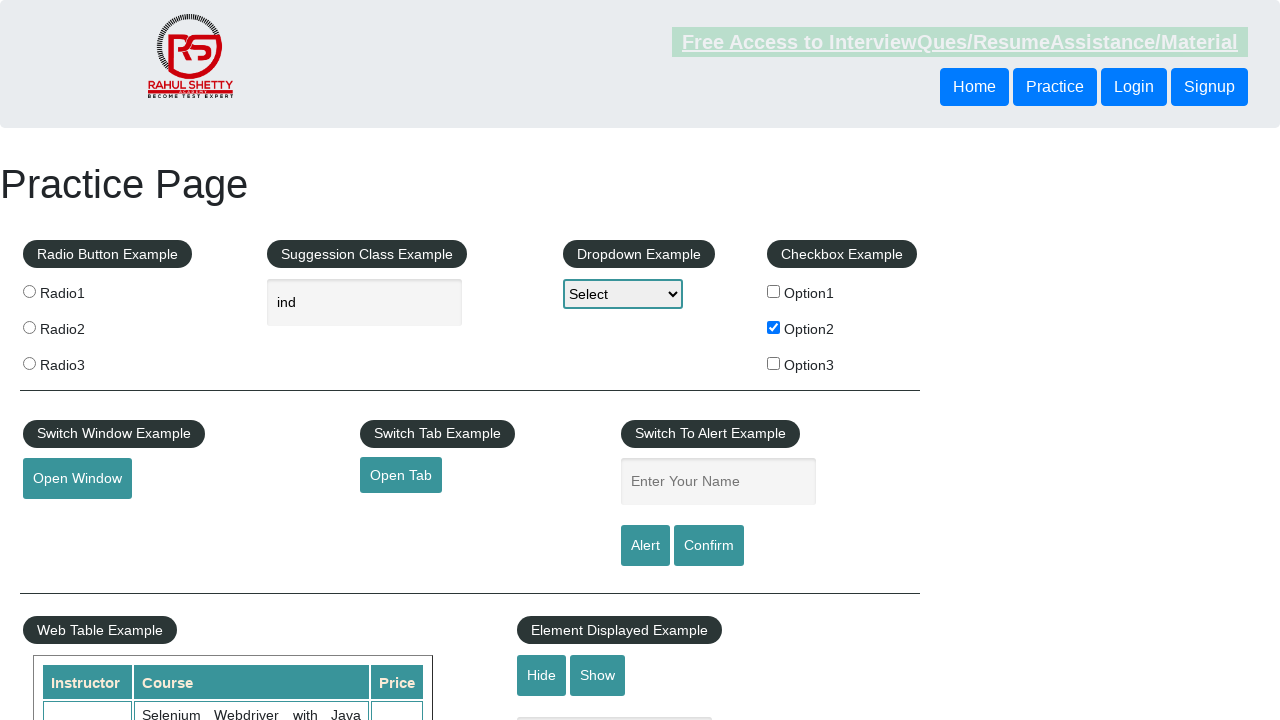

Scrolled page down by 1700 pixels
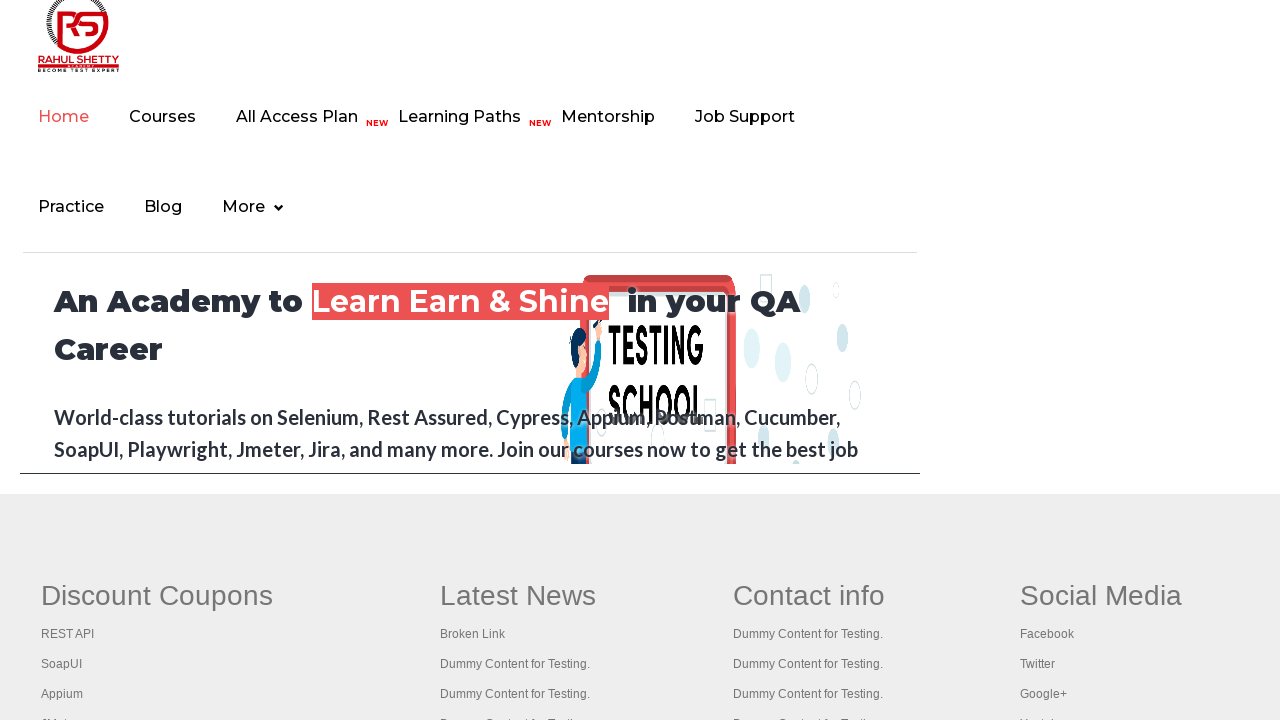

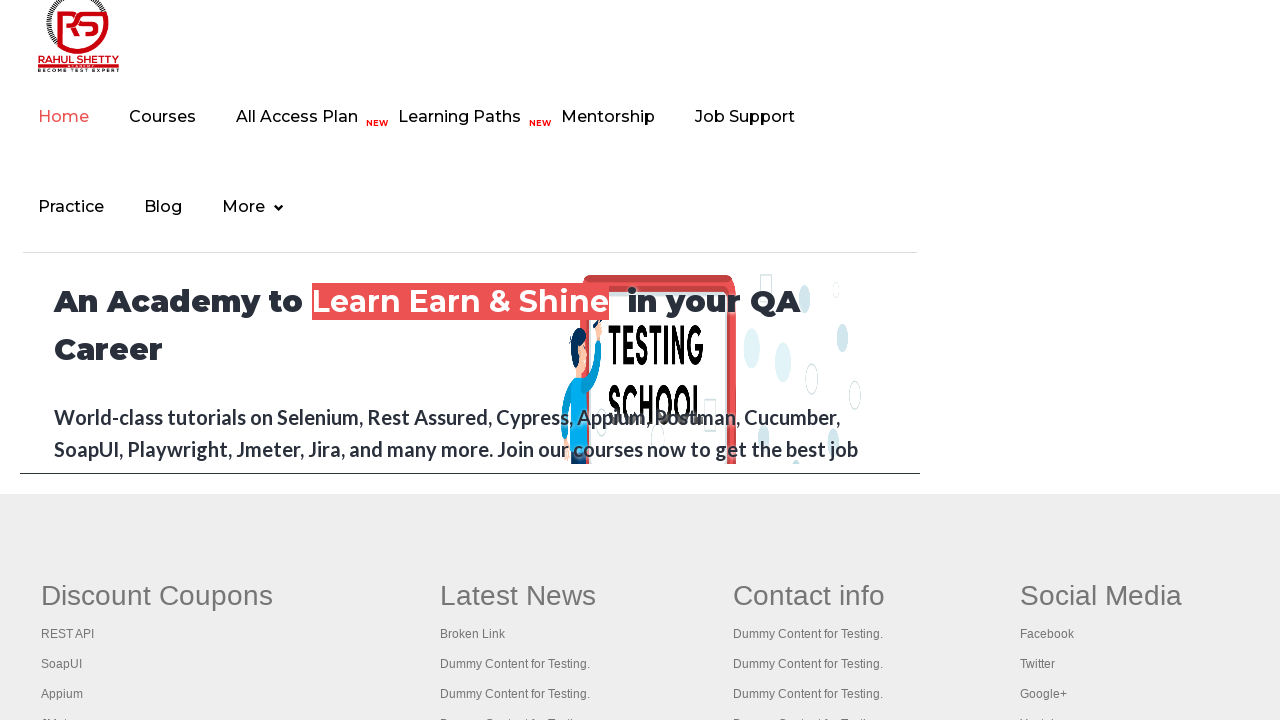